Tests that the browser back button works correctly with filter navigation.

Starting URL: https://demo.playwright.dev/todomvc

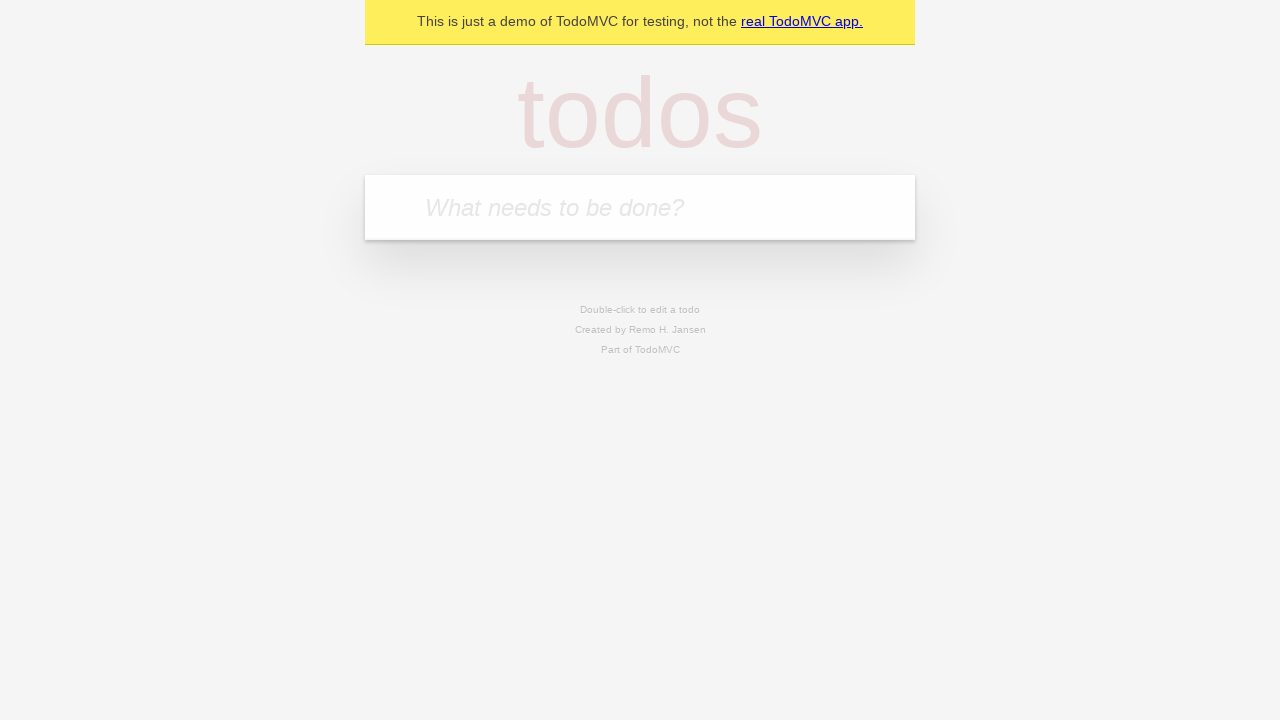

Filled todo input with 'buy some cheese' on internal:attr=[placeholder="What needs to be done?"i]
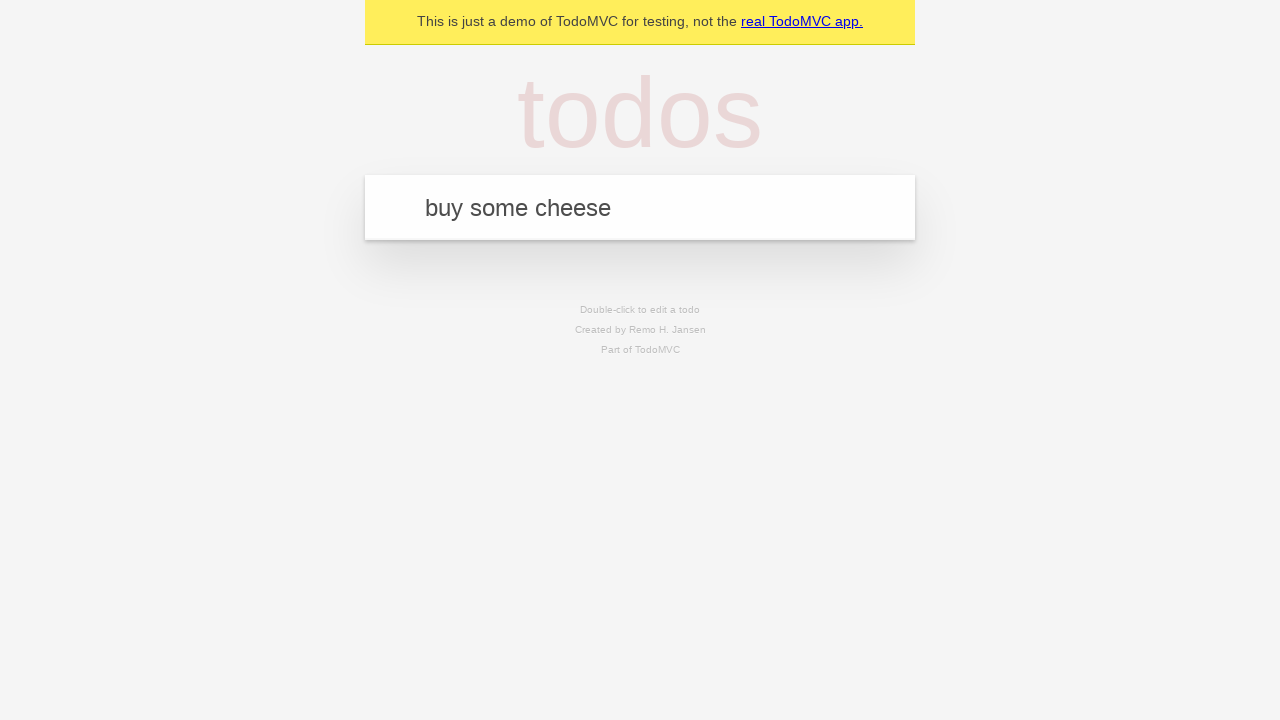

Pressed Enter to add first todo on internal:attr=[placeholder="What needs to be done?"i]
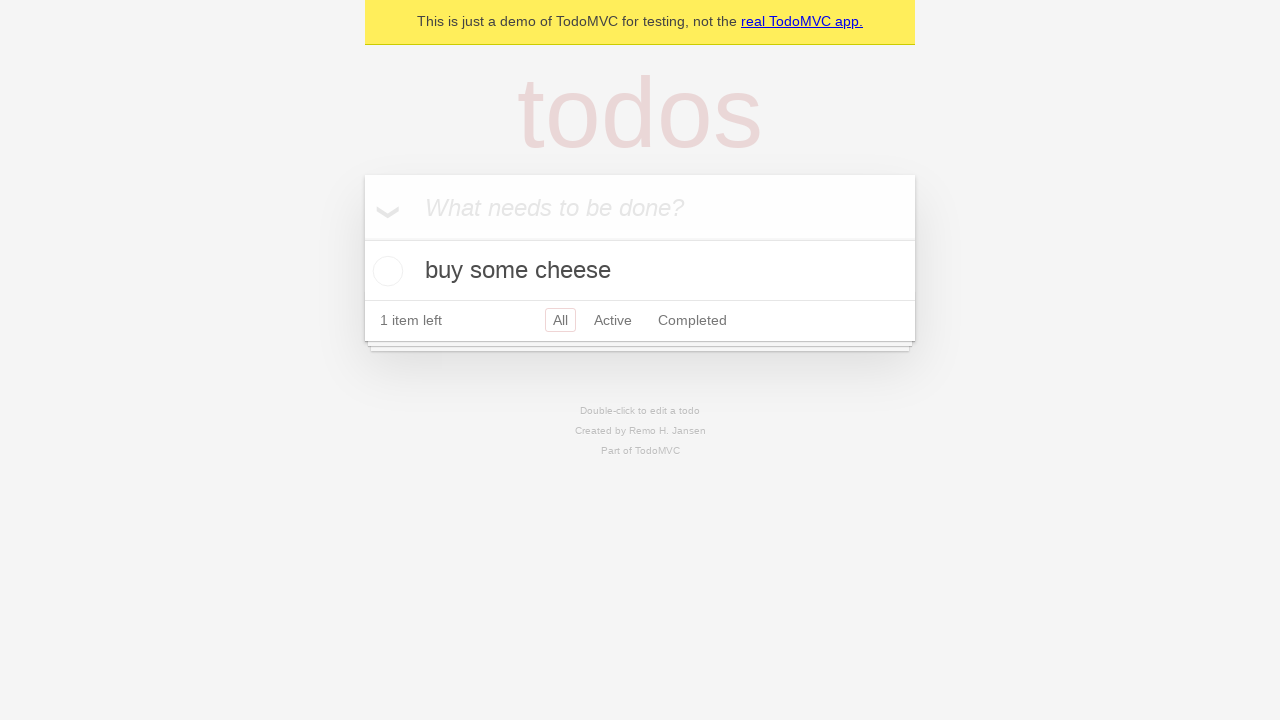

Filled todo input with 'feed the cat' on internal:attr=[placeholder="What needs to be done?"i]
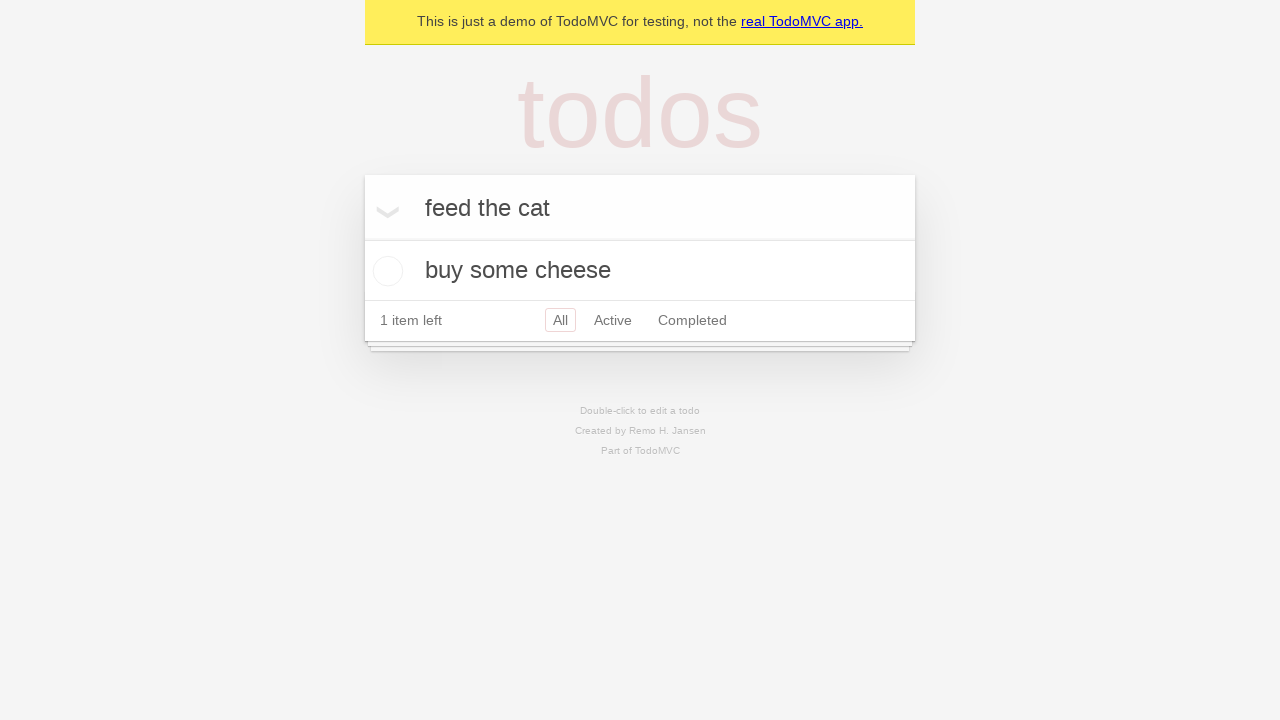

Pressed Enter to add second todo on internal:attr=[placeholder="What needs to be done?"i]
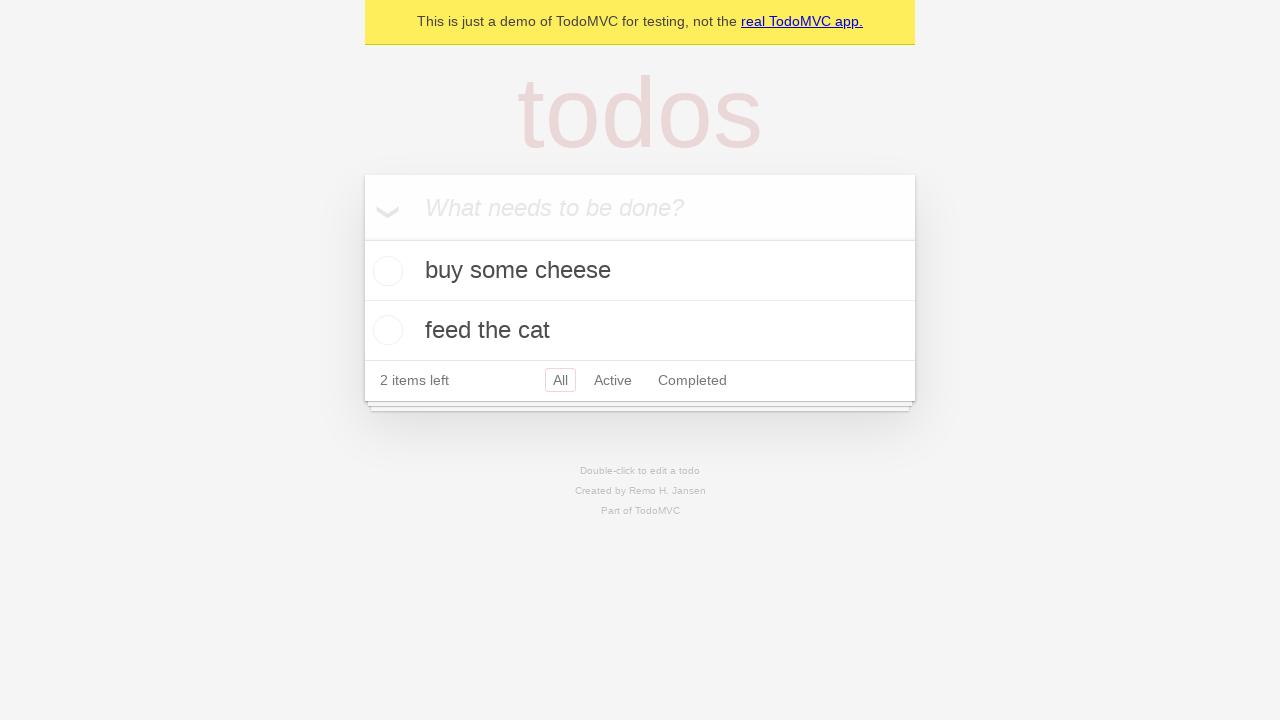

Filled todo input with 'book a doctors appointment' on internal:attr=[placeholder="What needs to be done?"i]
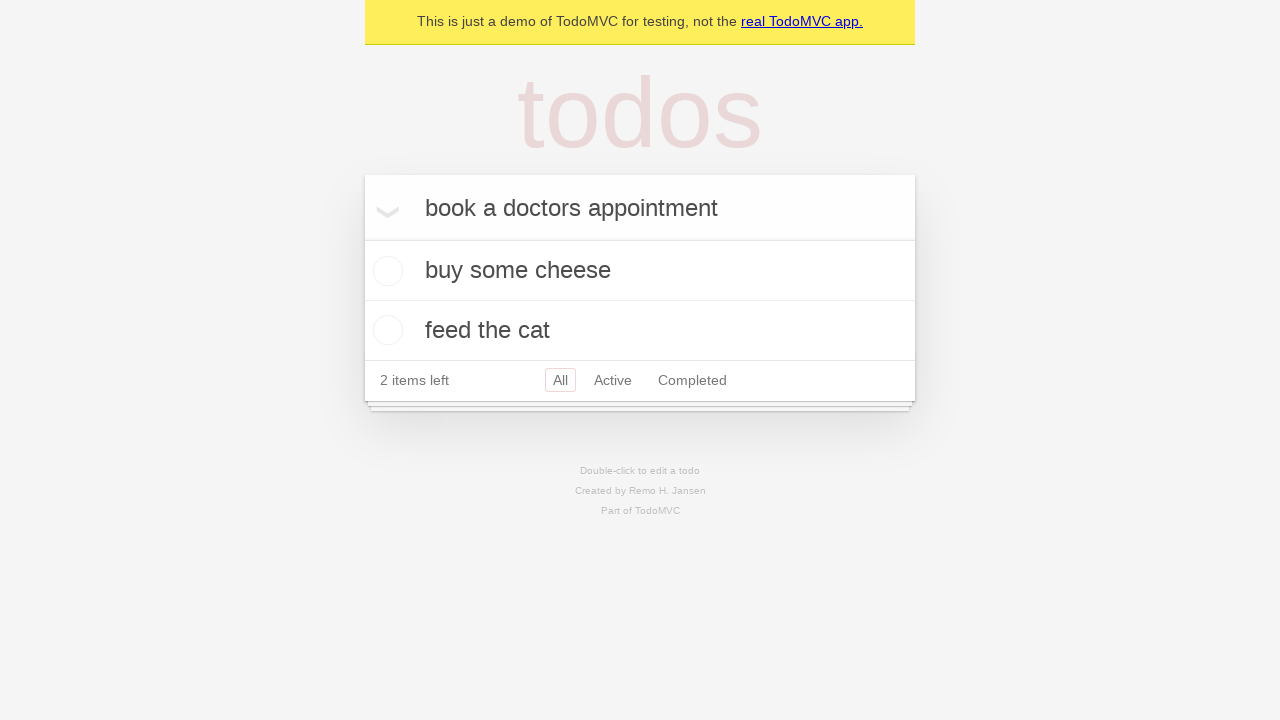

Pressed Enter to add third todo on internal:attr=[placeholder="What needs to be done?"i]
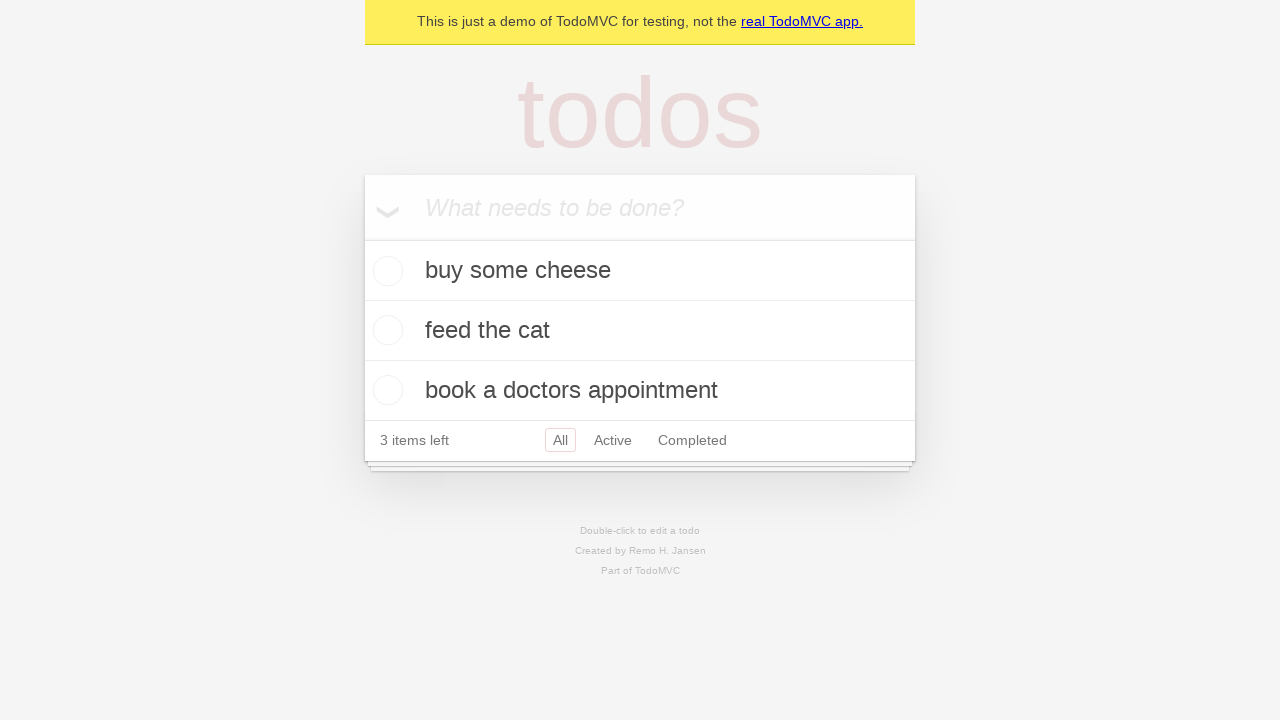

Checked the second todo item at (385, 330) on internal:testid=[data-testid="todo-item"s] >> nth=1 >> internal:role=checkbox
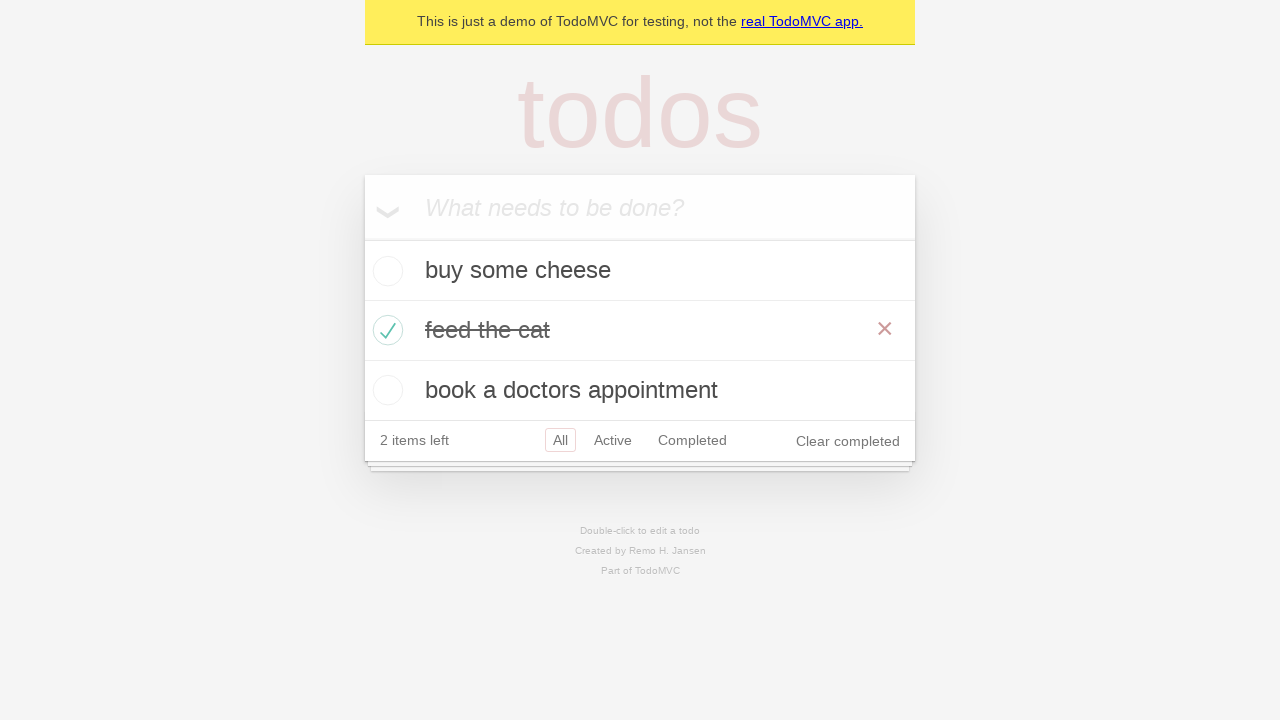

Clicked 'All' filter at (560, 440) on internal:role=link[name="All"i]
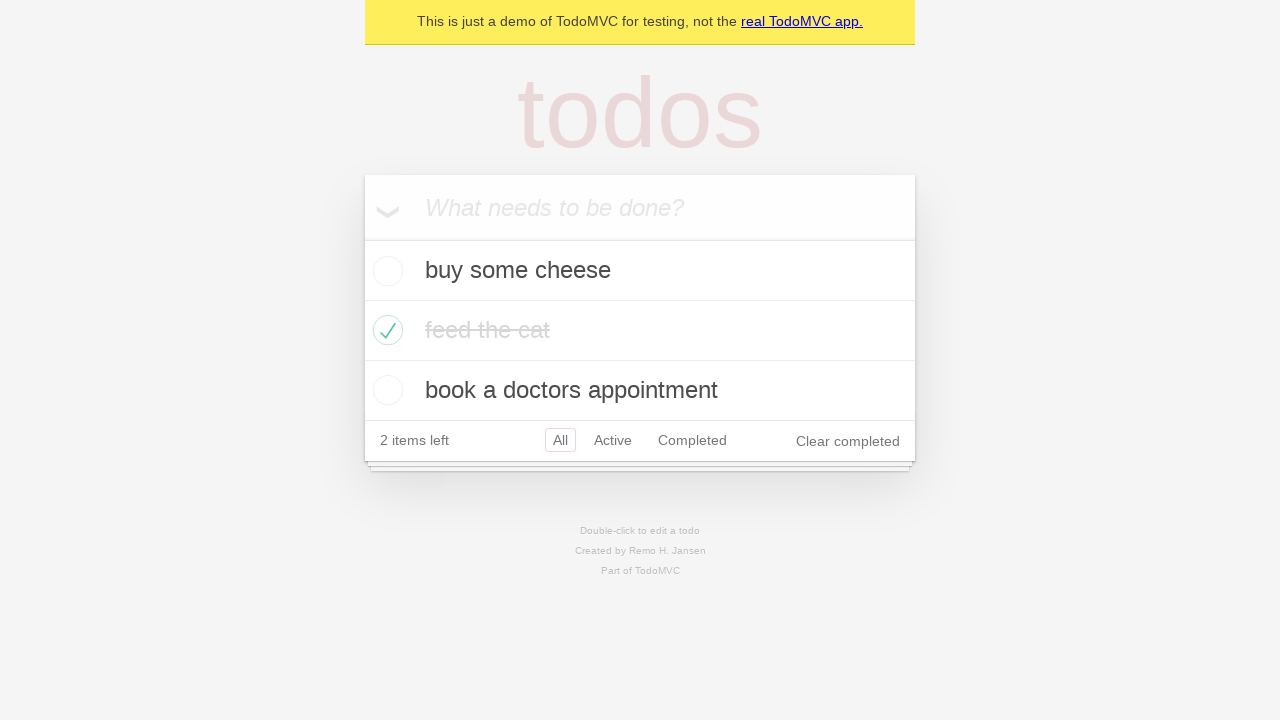

Clicked 'Active' filter at (613, 440) on internal:role=link[name="Active"i]
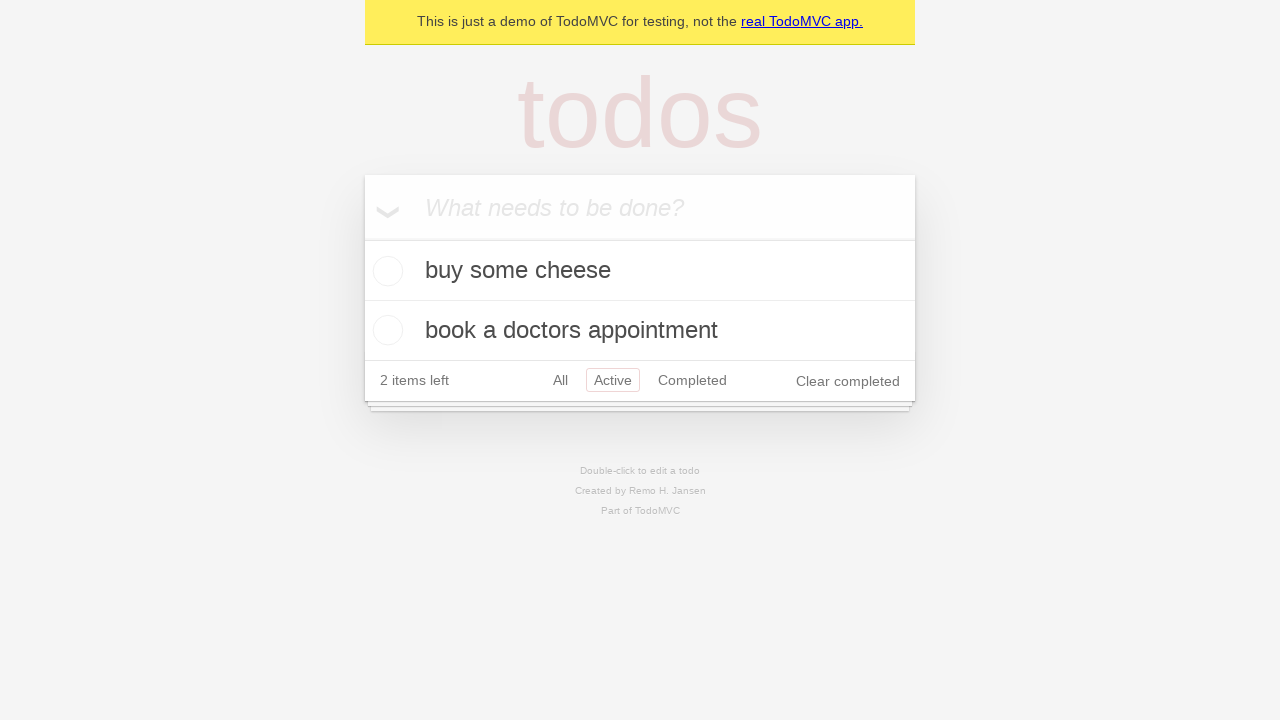

Clicked 'Completed' filter at (692, 380) on internal:role=link[name="Completed"i]
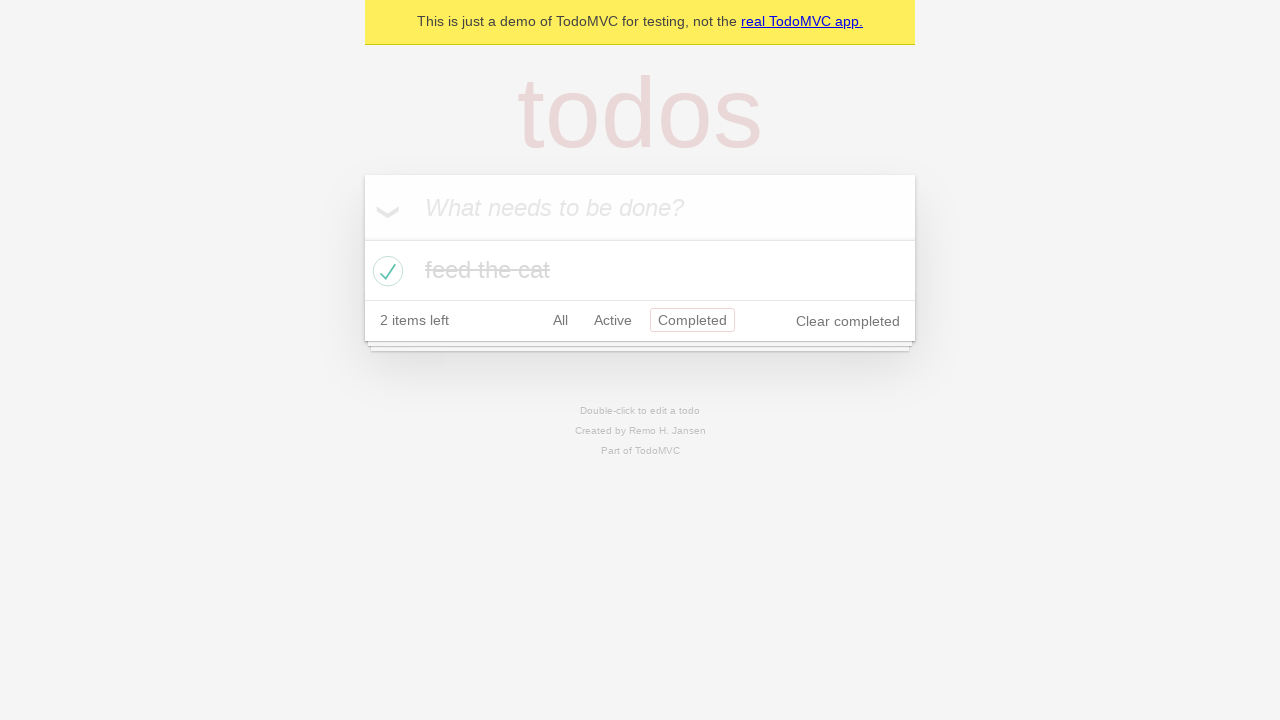

Navigated back from Completed filter
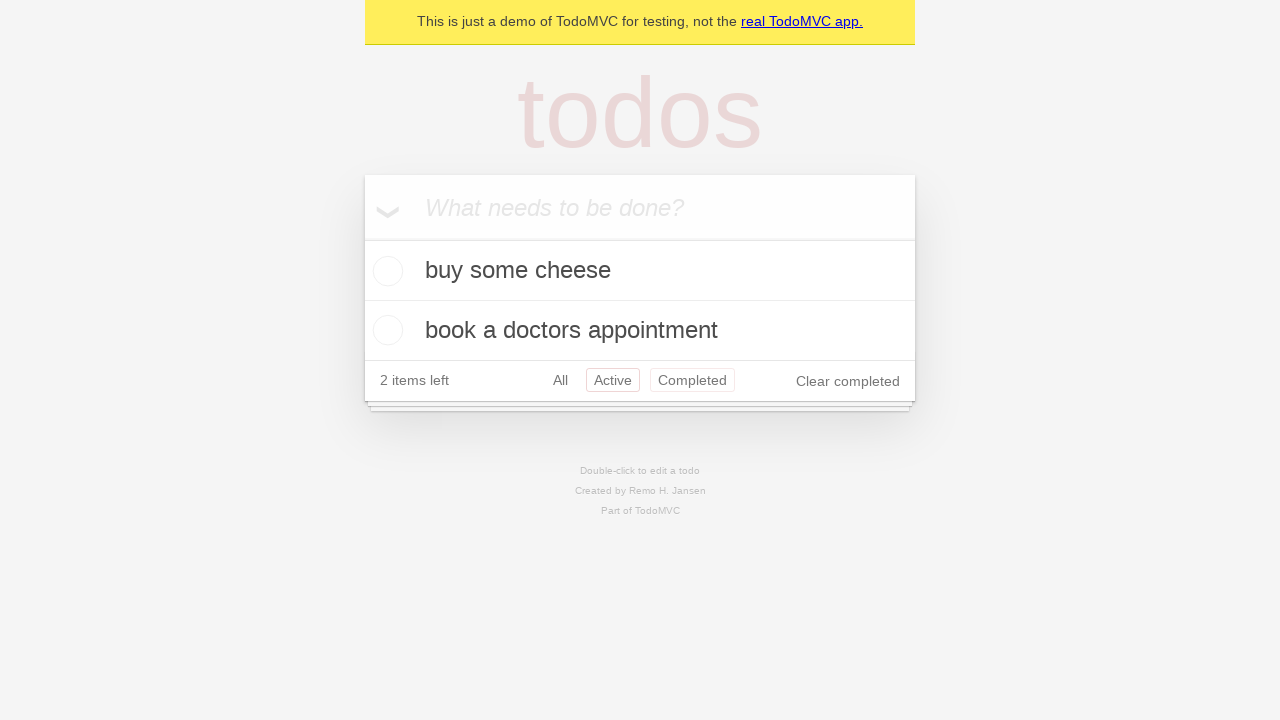

Navigated back to Active filter using browser back button
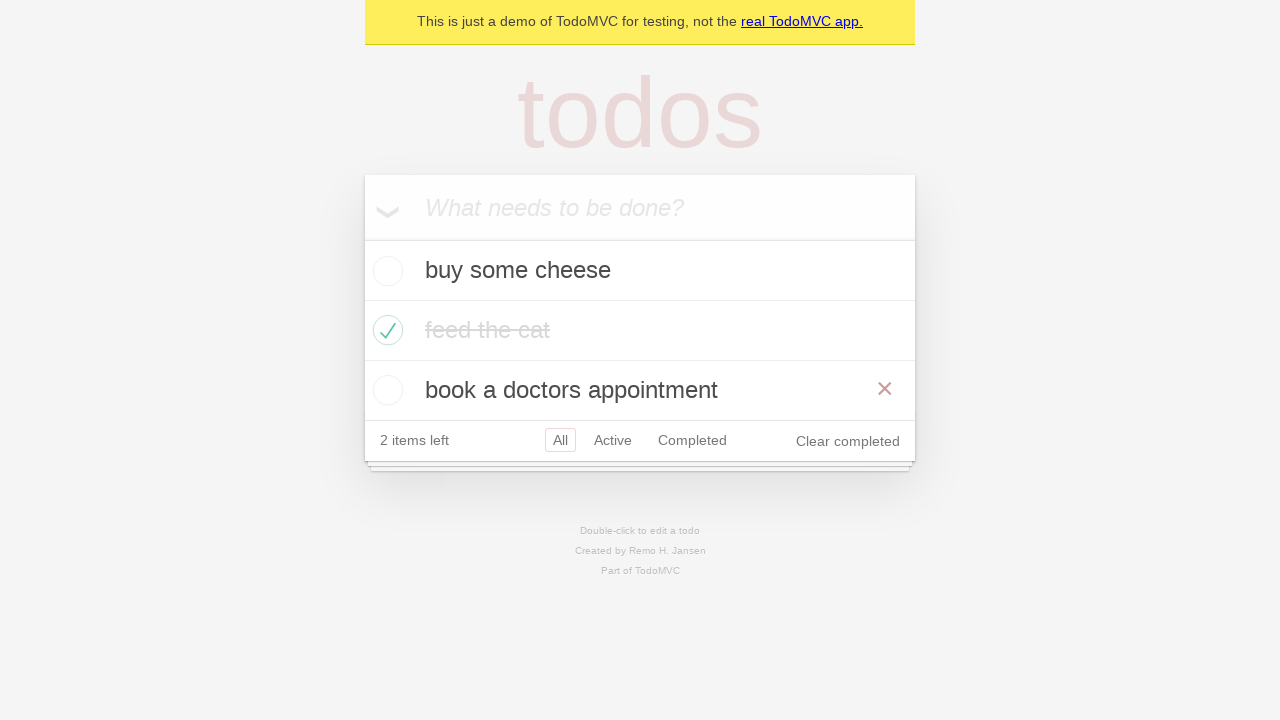

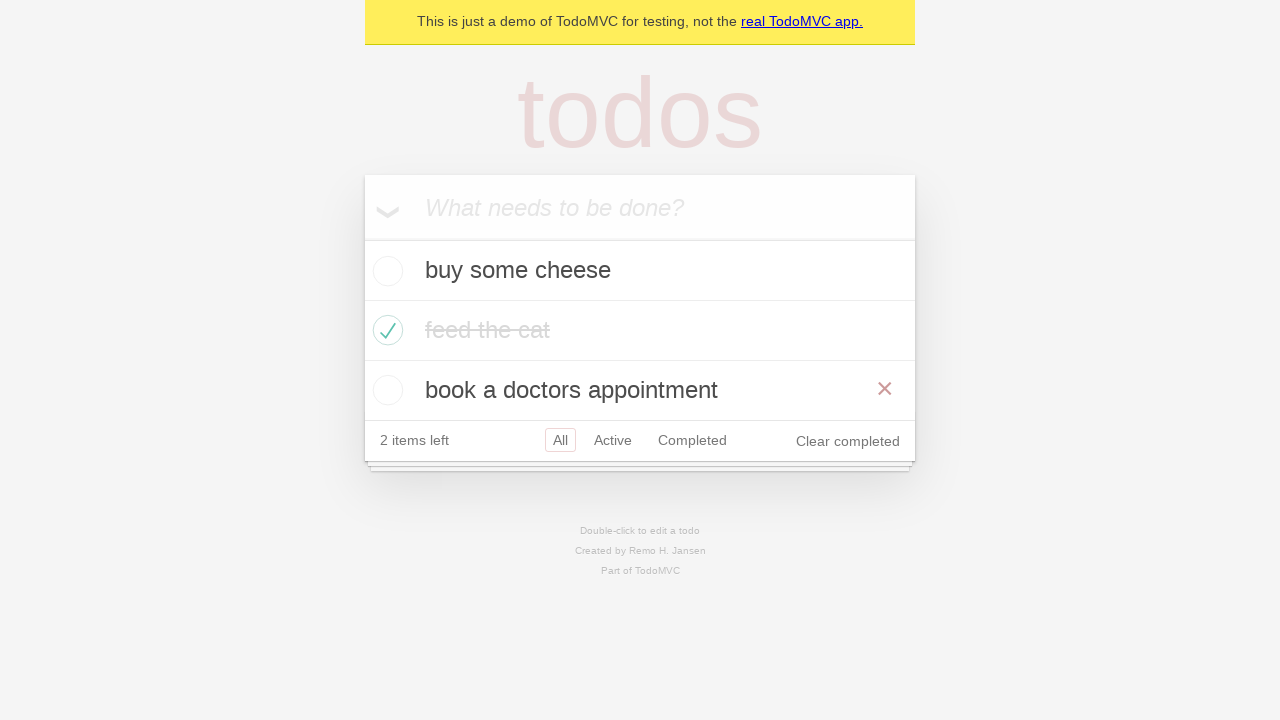